Tests the DemoBlaze e-commerce site by verifying that product categories (Phones, Laptops, Monitors) are displayed, then clicks through each category and validates that product cards with name, description, and price are loaded correctly.

Starting URL: https://www.demoblaze.com/index.html

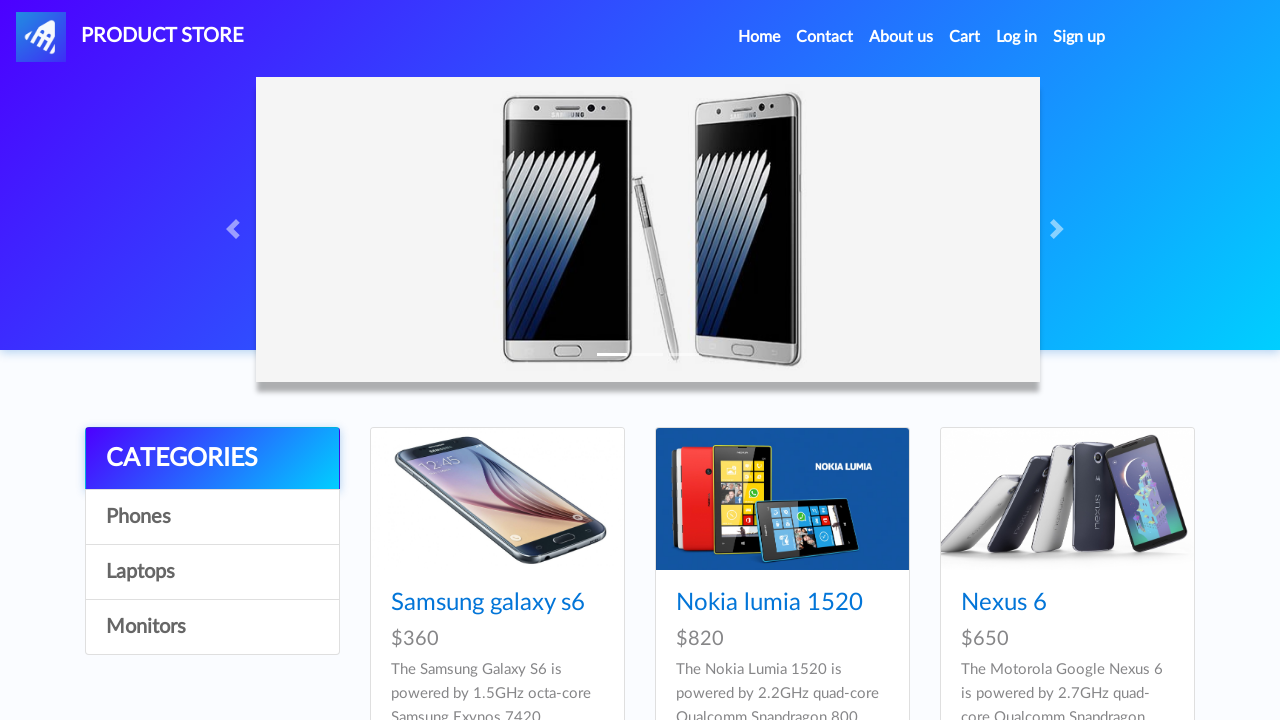

Waited for category list to load
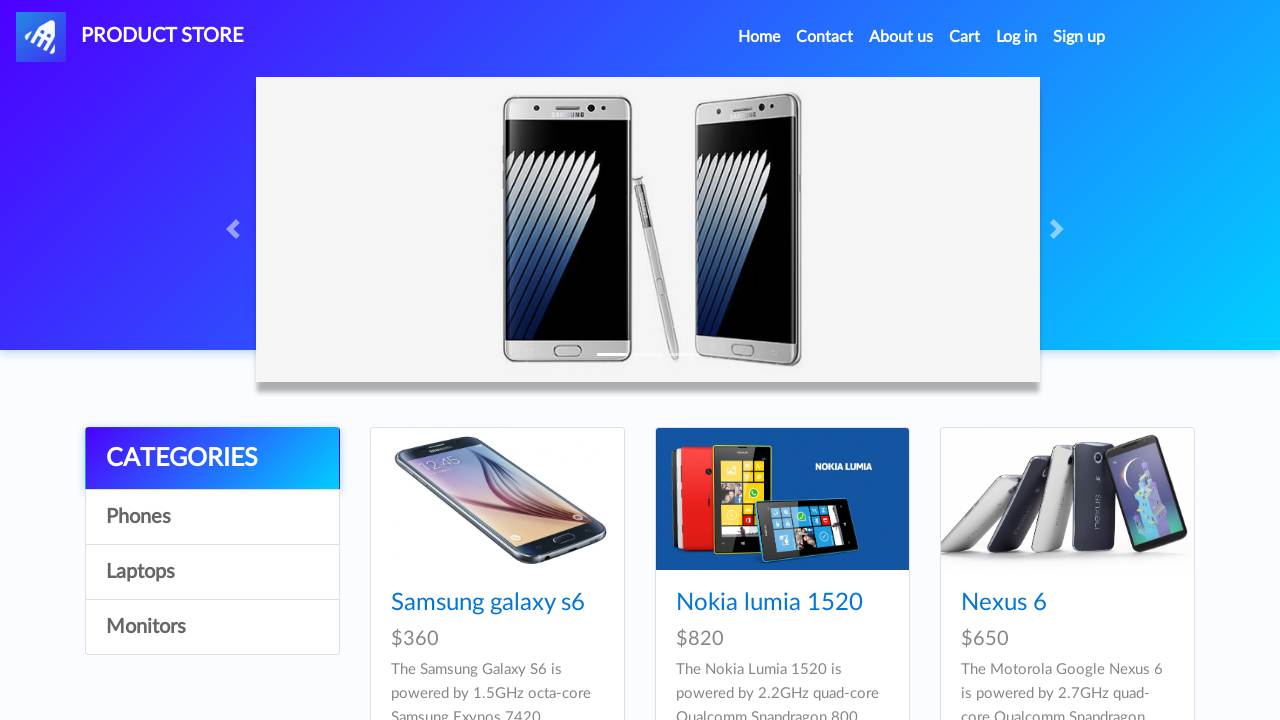

Retrieved all category elements from the DOM
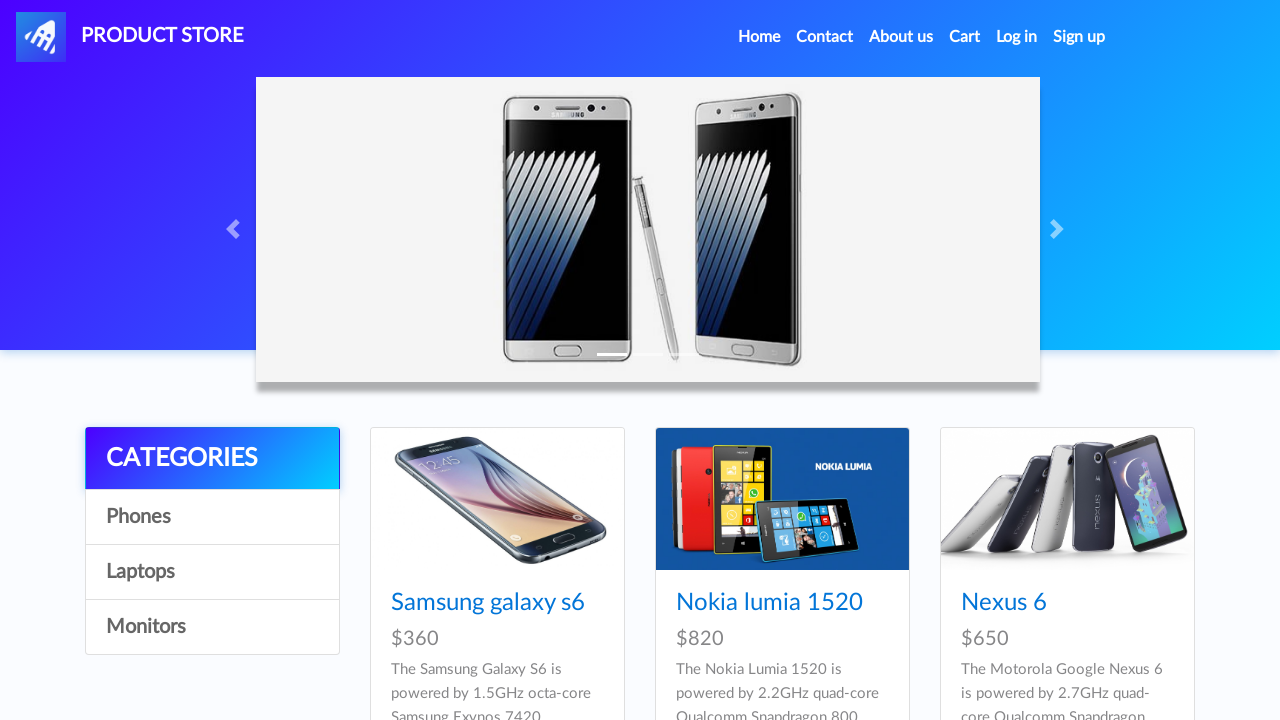

Extracted category names: ['CATEGORIES', 'Phones', 'Laptops', 'Monitors']
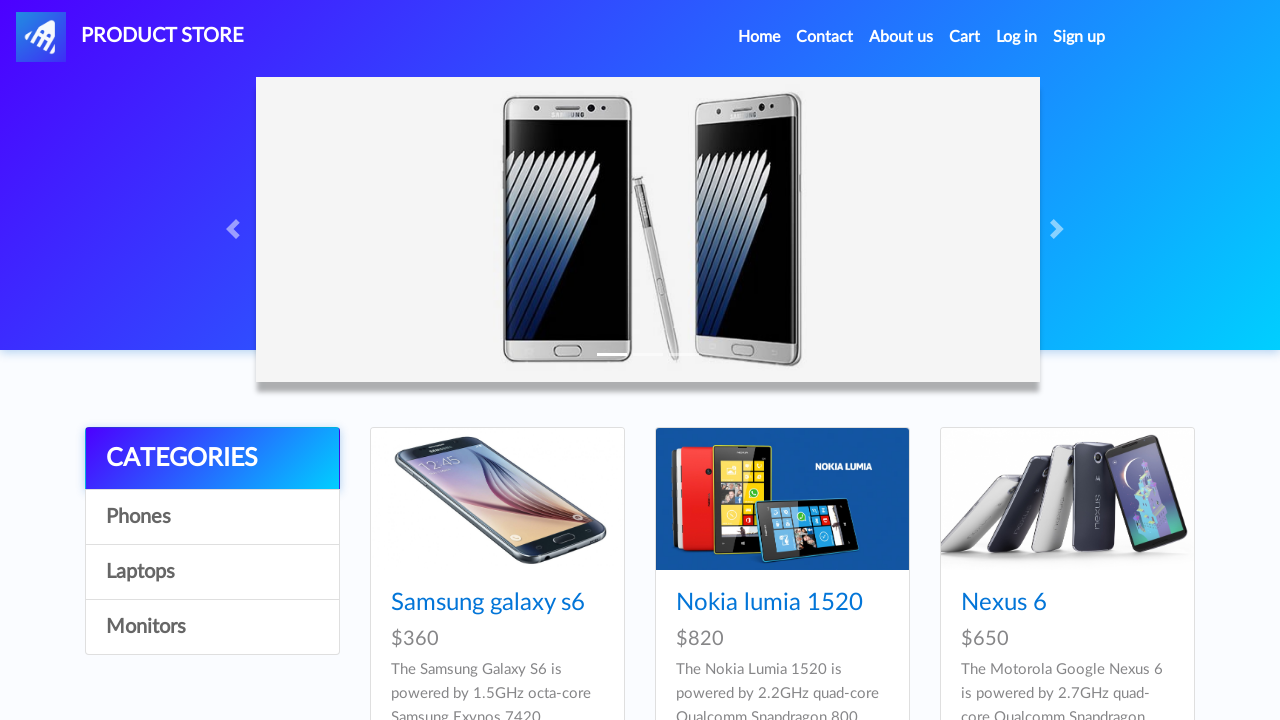

Verified expected categories (CATEGORIES, Phones, Laptops, Monitors) are present
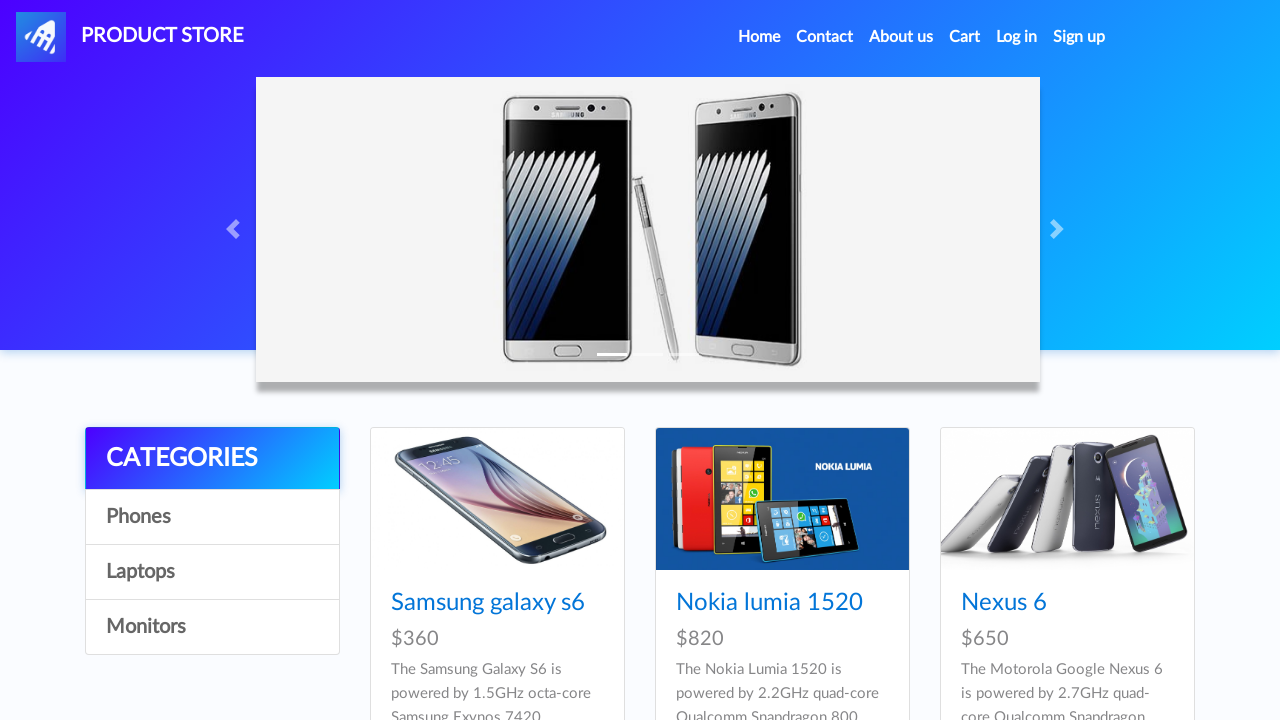

Re-fetched category elements from the DOM
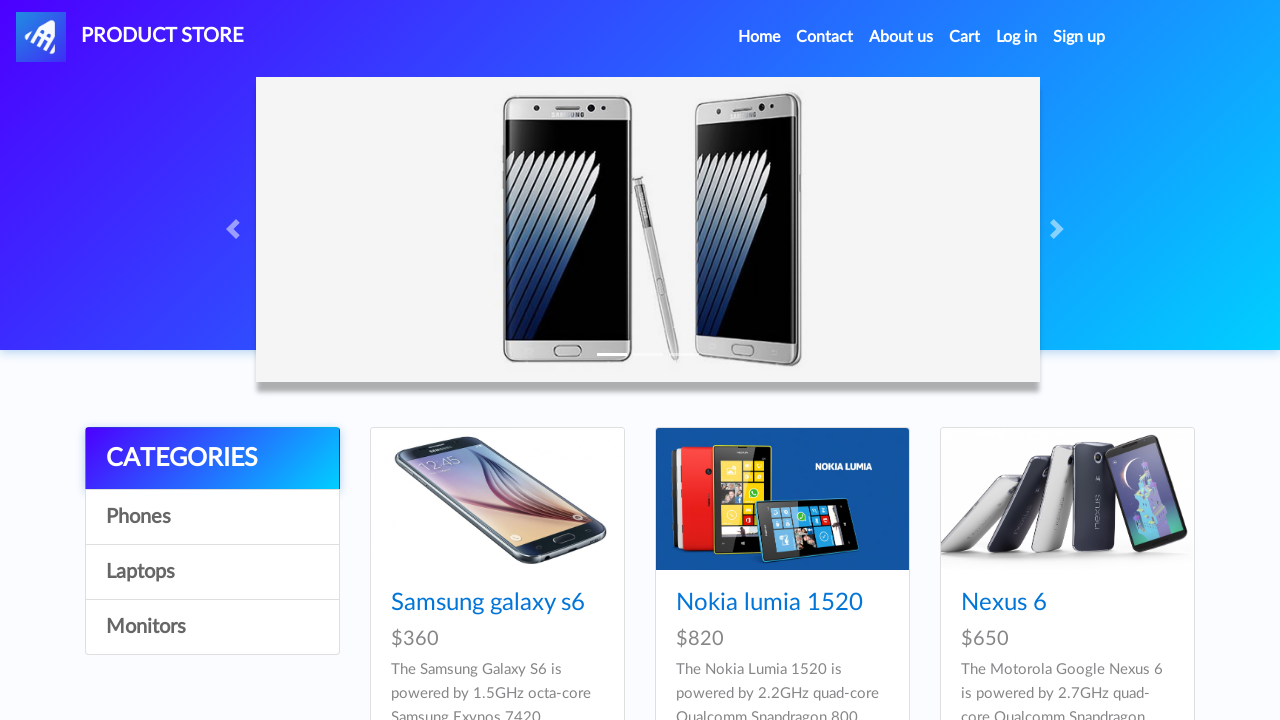

Clicked on category: Phones
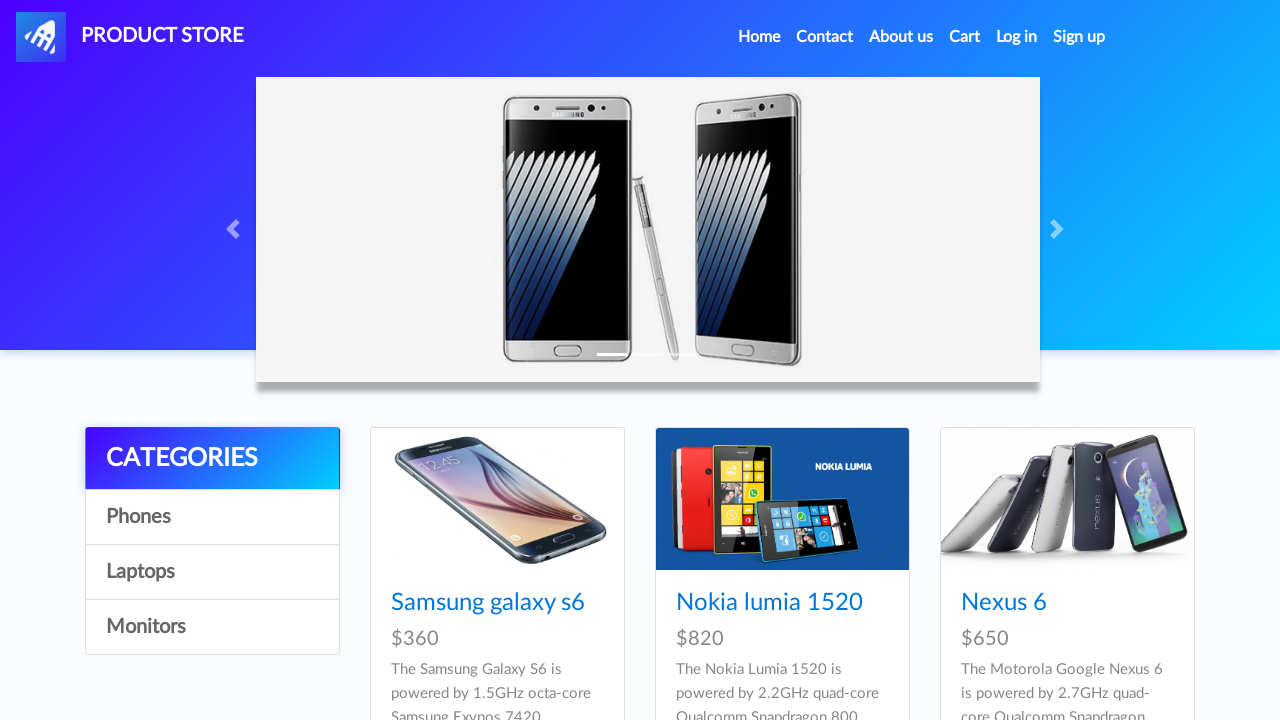

Waited for product cards to load for Phones
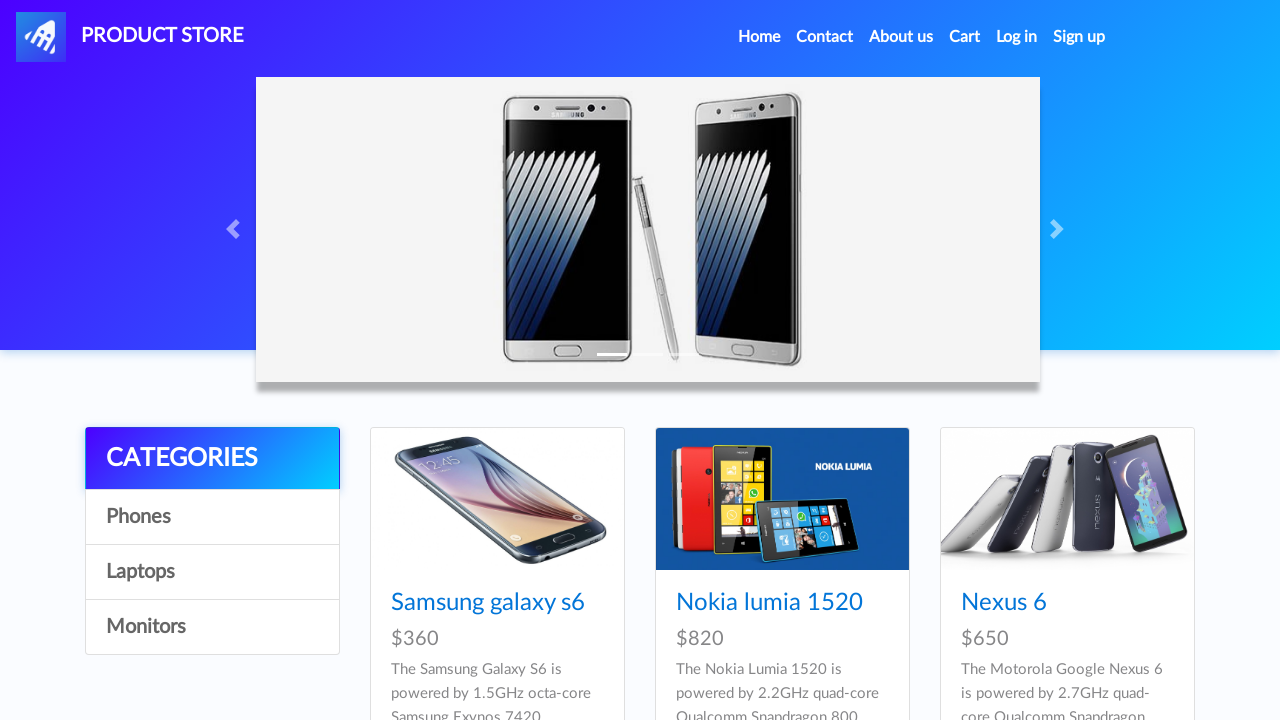

Retrieved 7 product cards for Phones
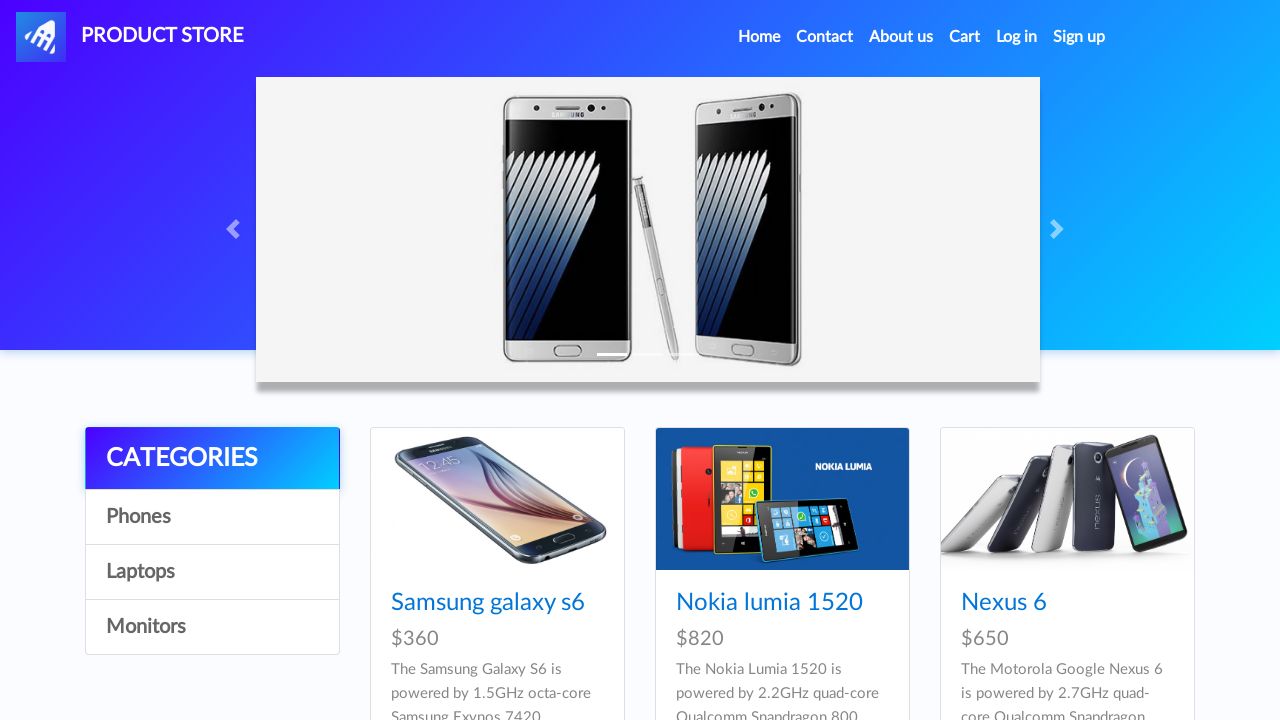

Extracted product details - Name: Samsung galaxy s6, Price: $360
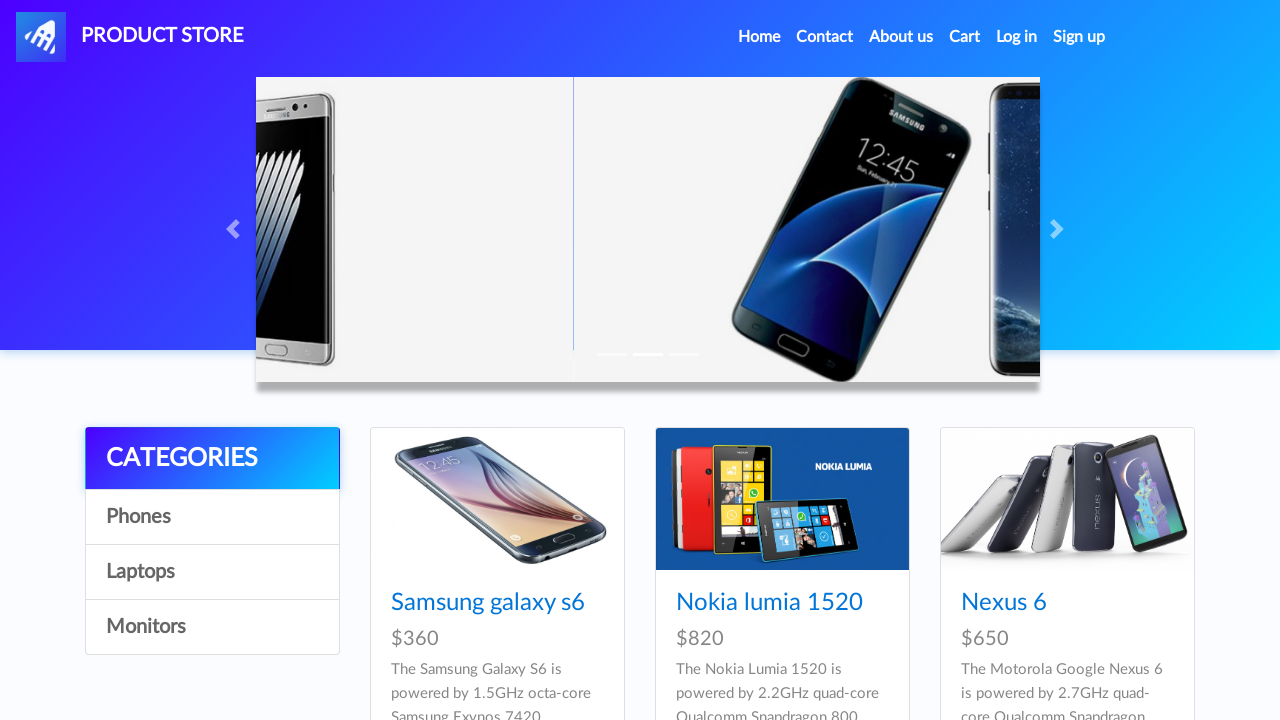

Extracted product details - Name: Nokia lumia 1520, Price: $820
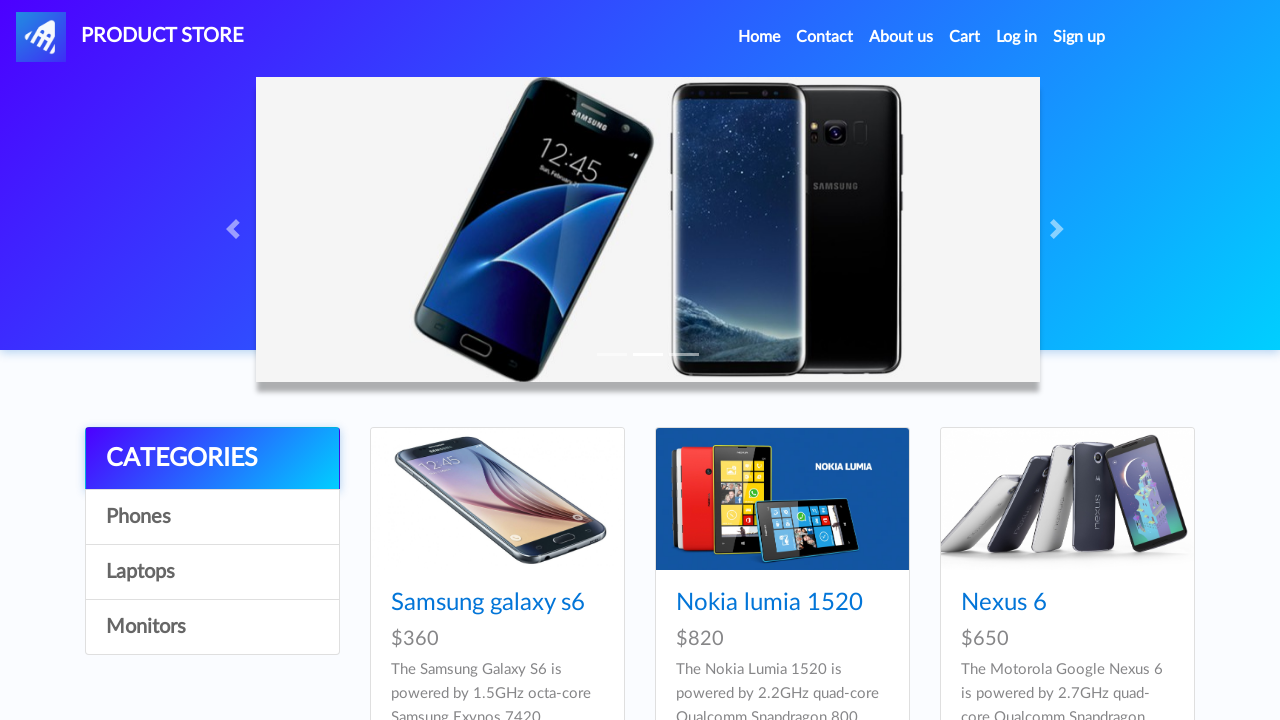

Extracted product details - Name: Nexus 6, Price: $650
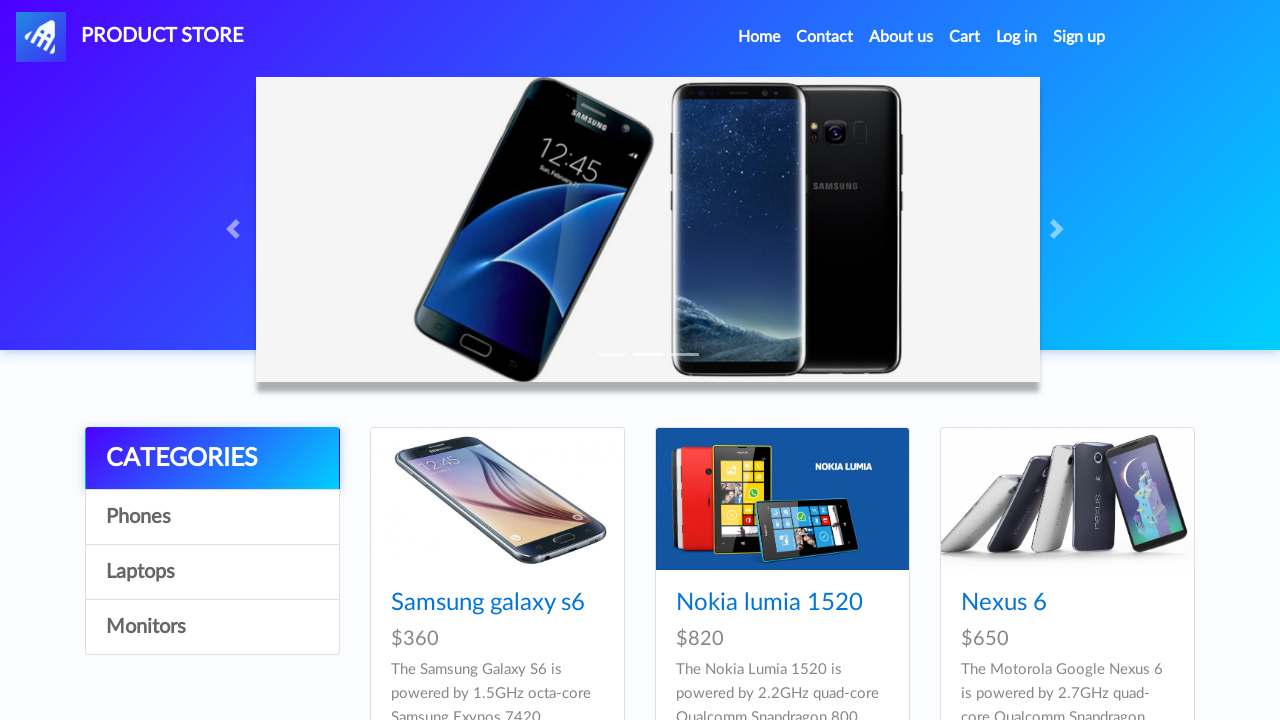

Extracted product details - Name: Samsung galaxy s7, Price: $800
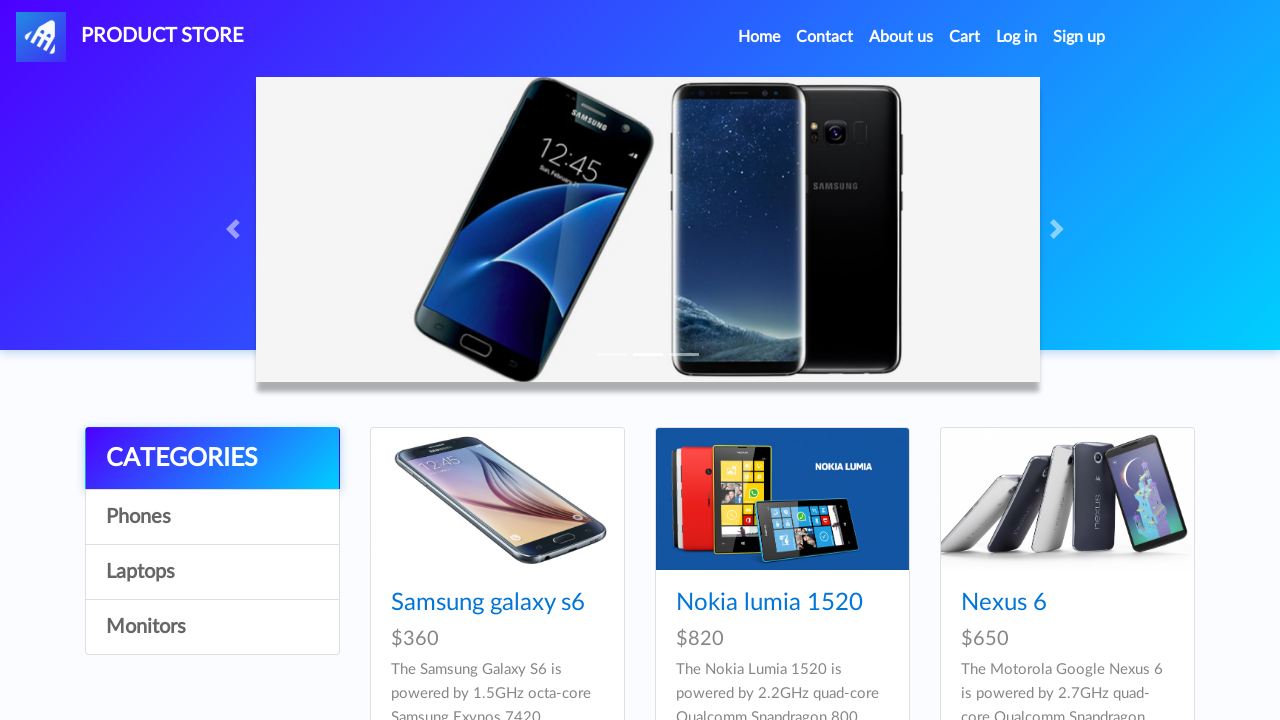

Extracted product details - Name: Iphone 6 32gb, Price: $790
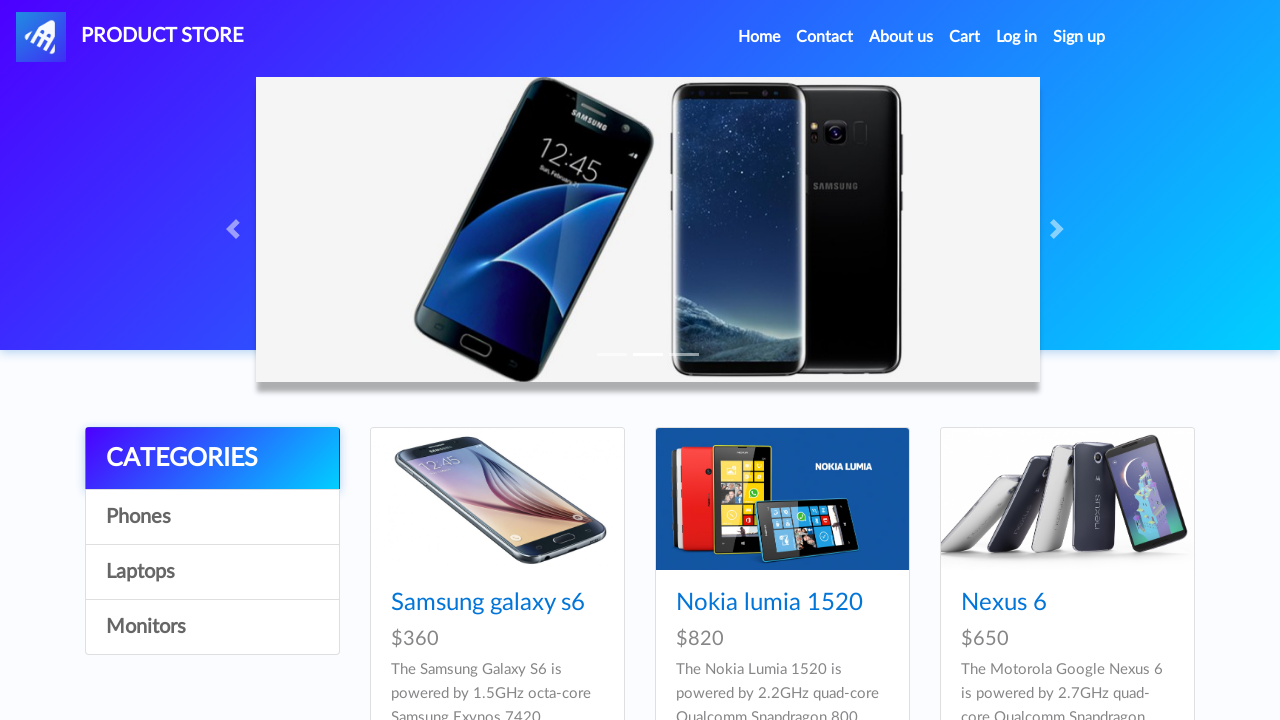

Extracted product details - Name: Sony xperia z5, Price: $320
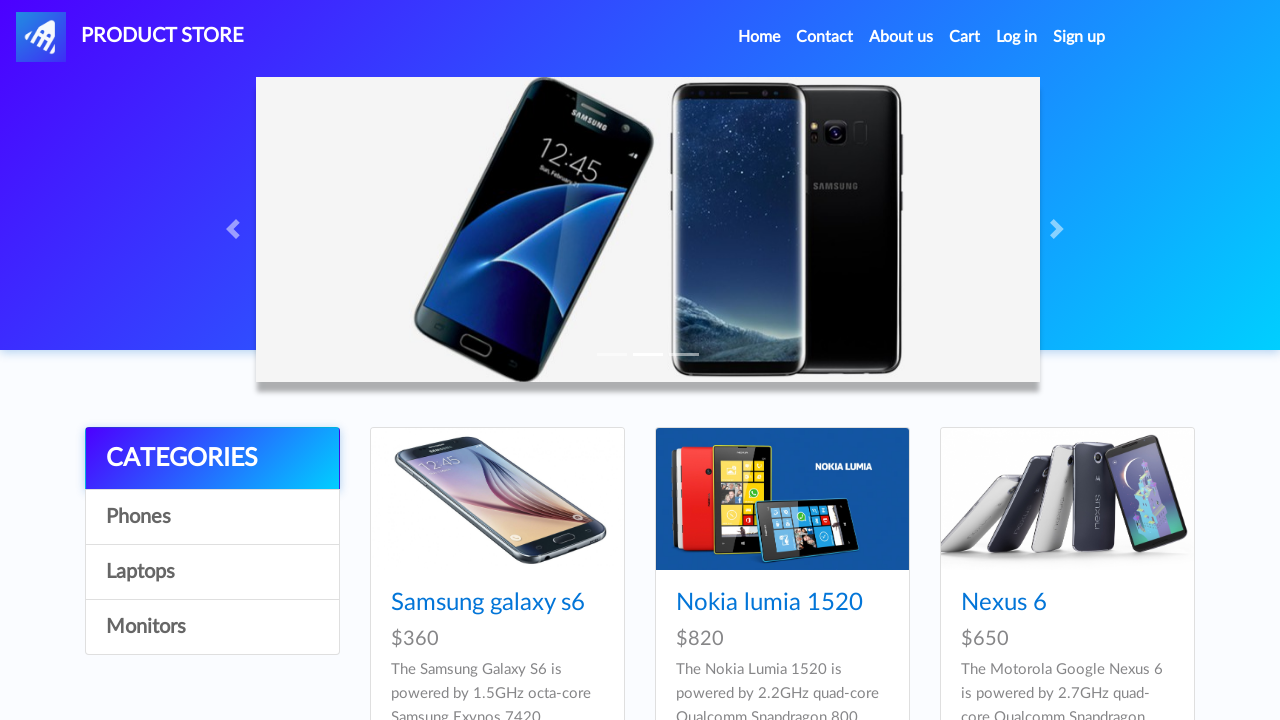

Extracted product details - Name: HTC One M9, Price: $700
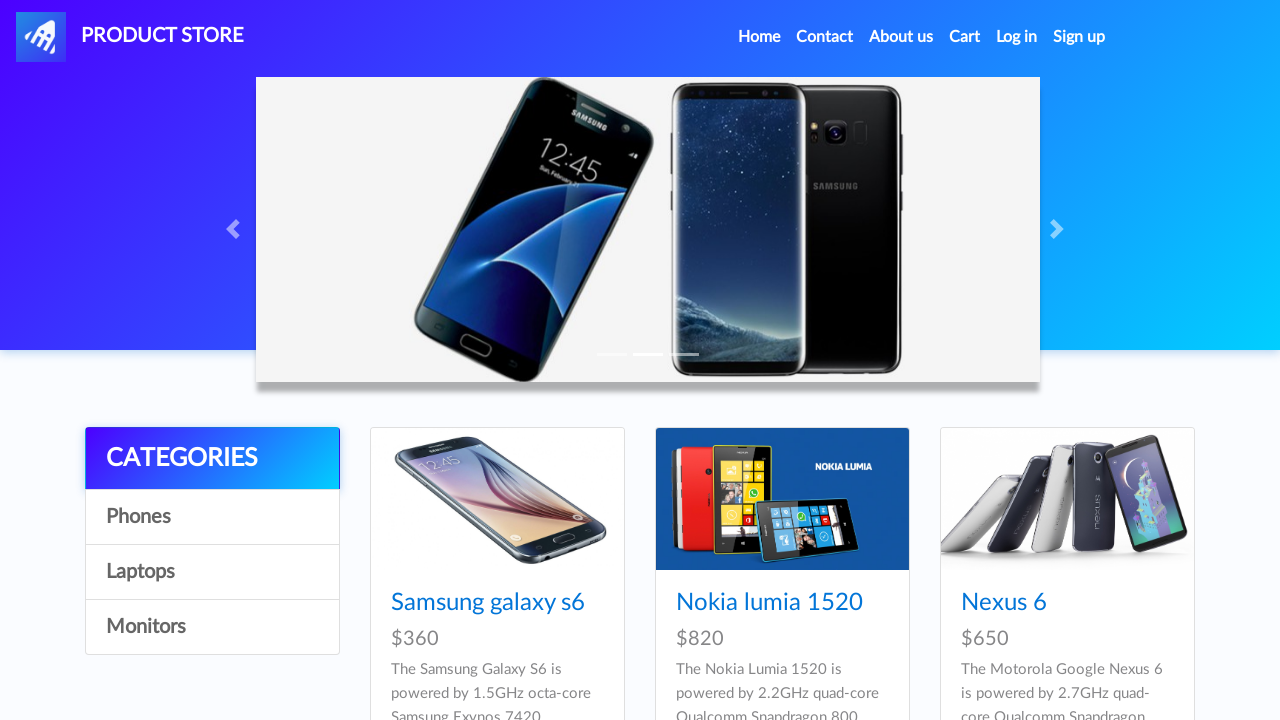

Re-fetched category elements from the DOM
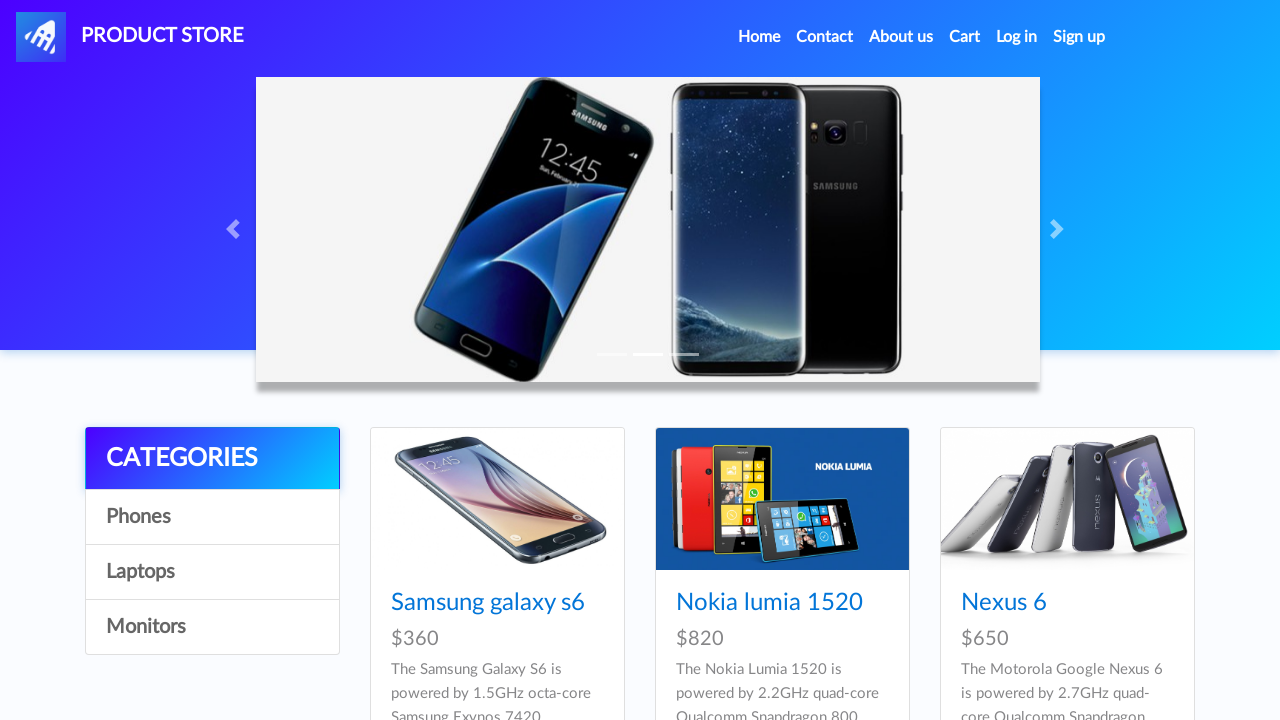

Clicked on category: Laptops
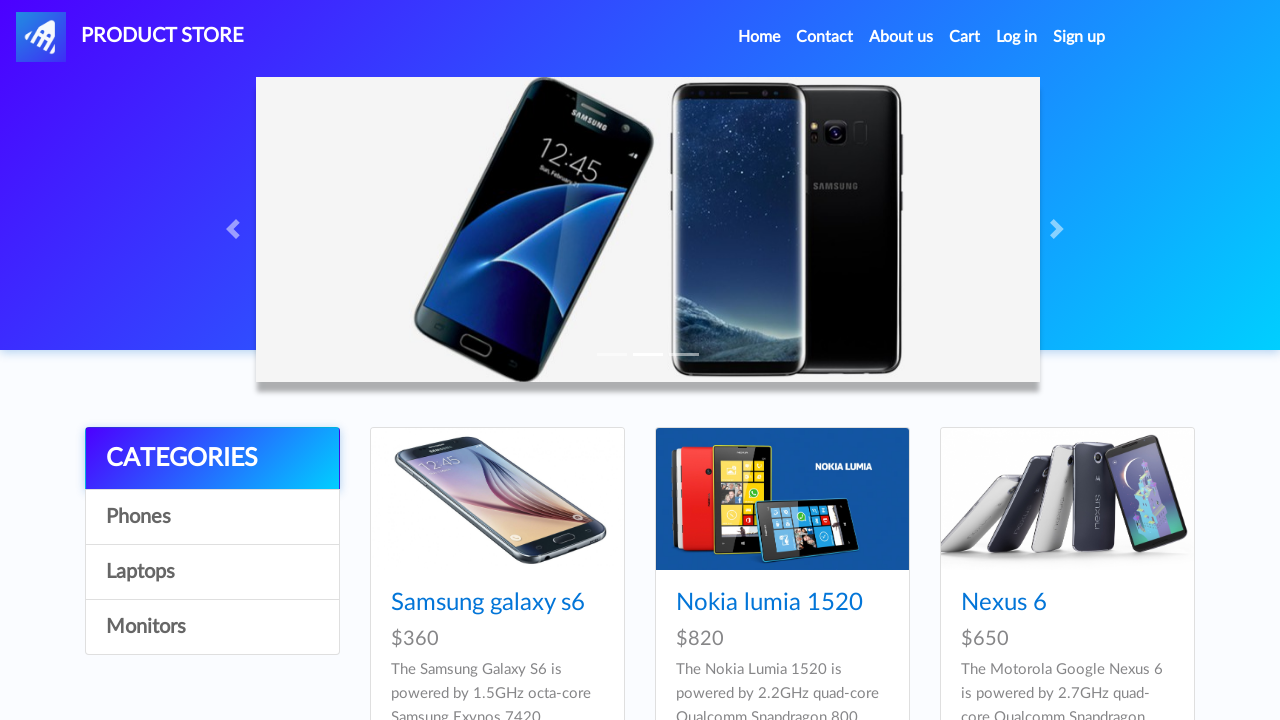

Waited for product cards to load for Laptops
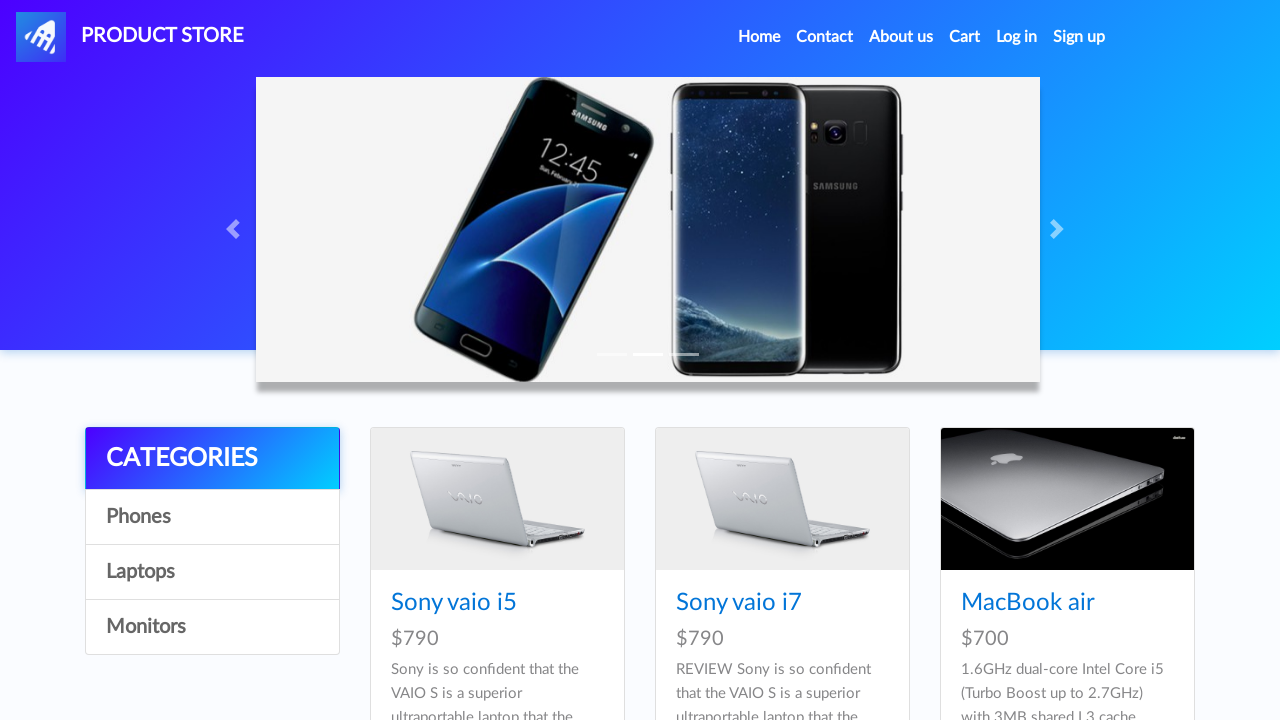

Retrieved 6 product cards for Laptops
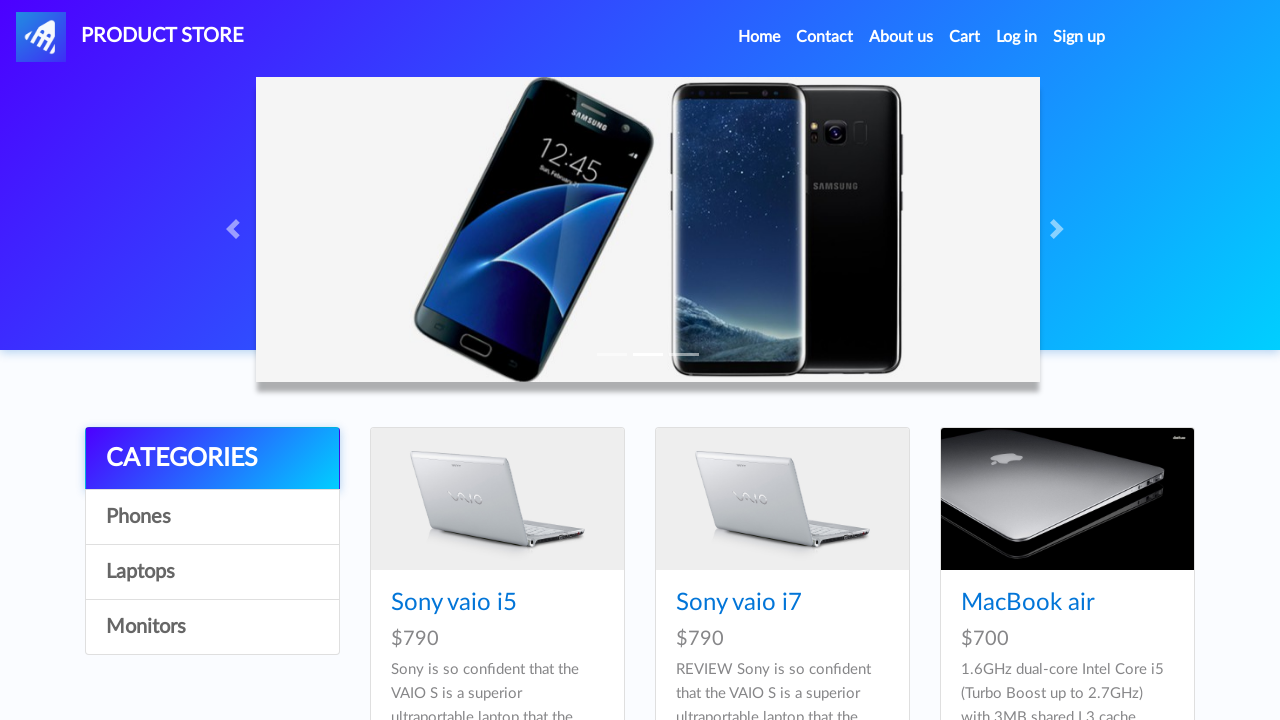

Extracted product details - Name: Sony vaio i5, Price: $790
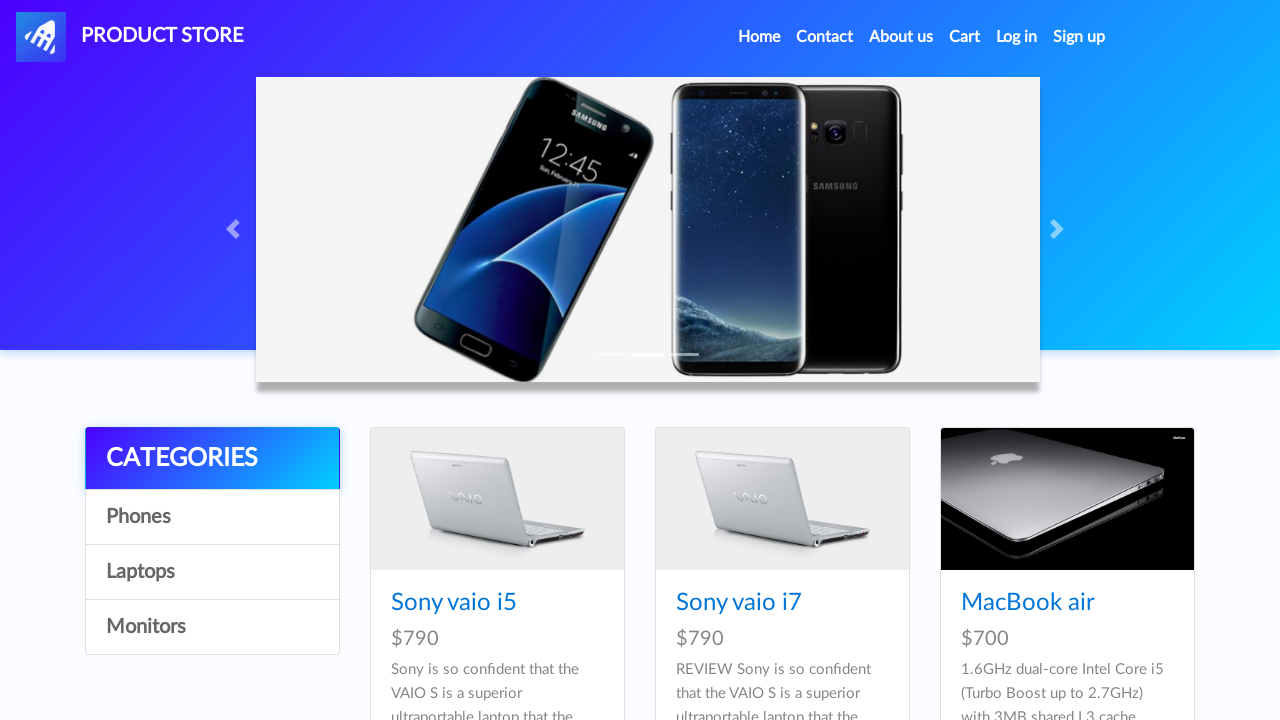

Extracted product details - Name: Sony vaio i7, Price: $790
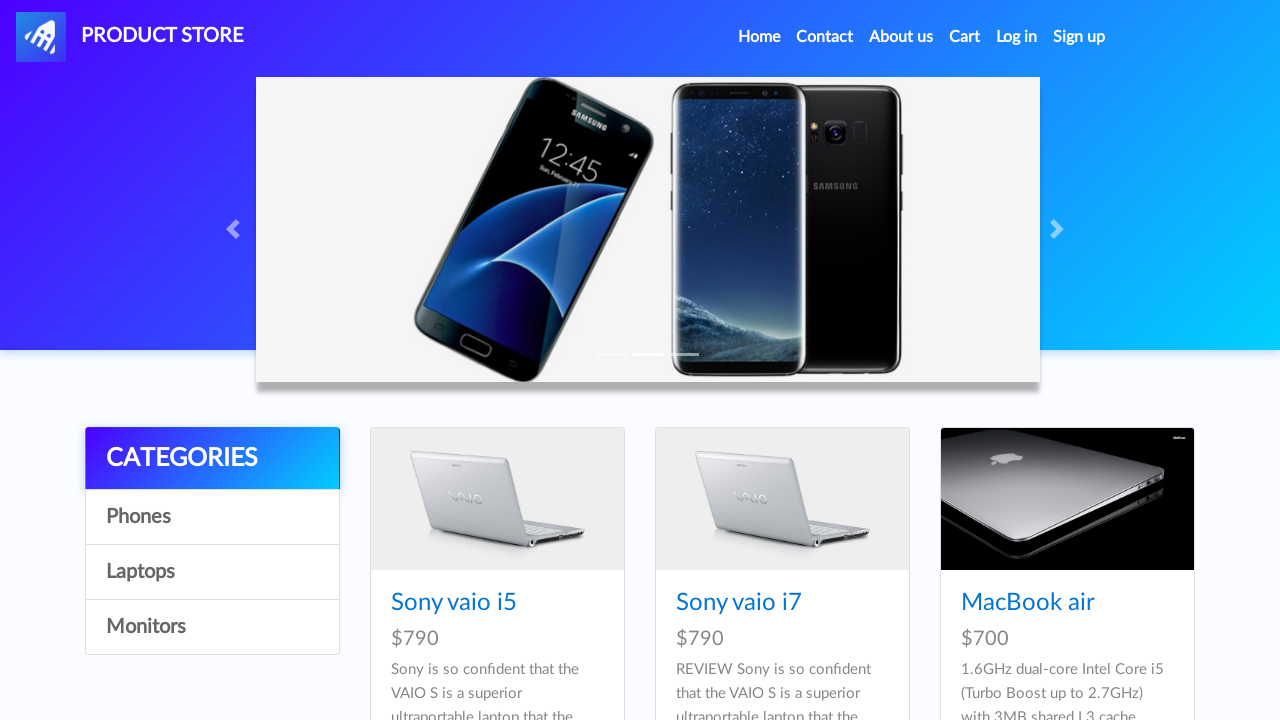

Extracted product details - Name: MacBook air, Price: $700
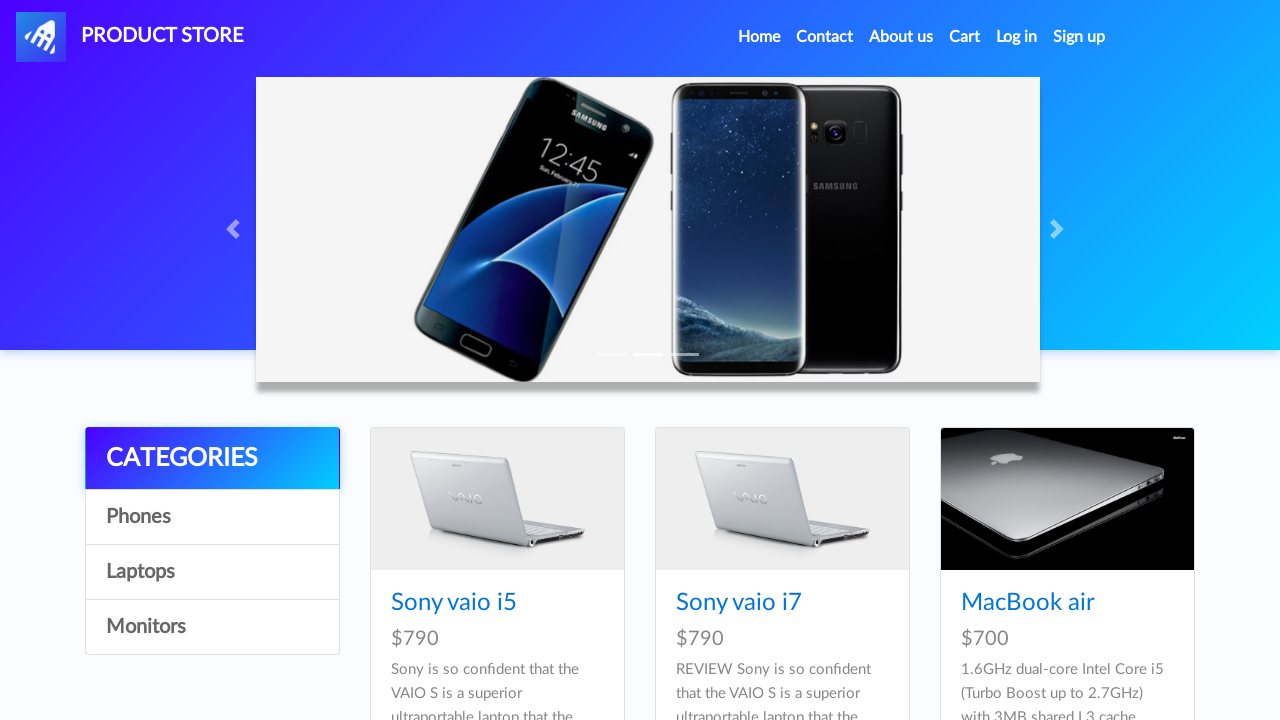

Extracted product details - Name: Dell i7 8gb, Price: $700
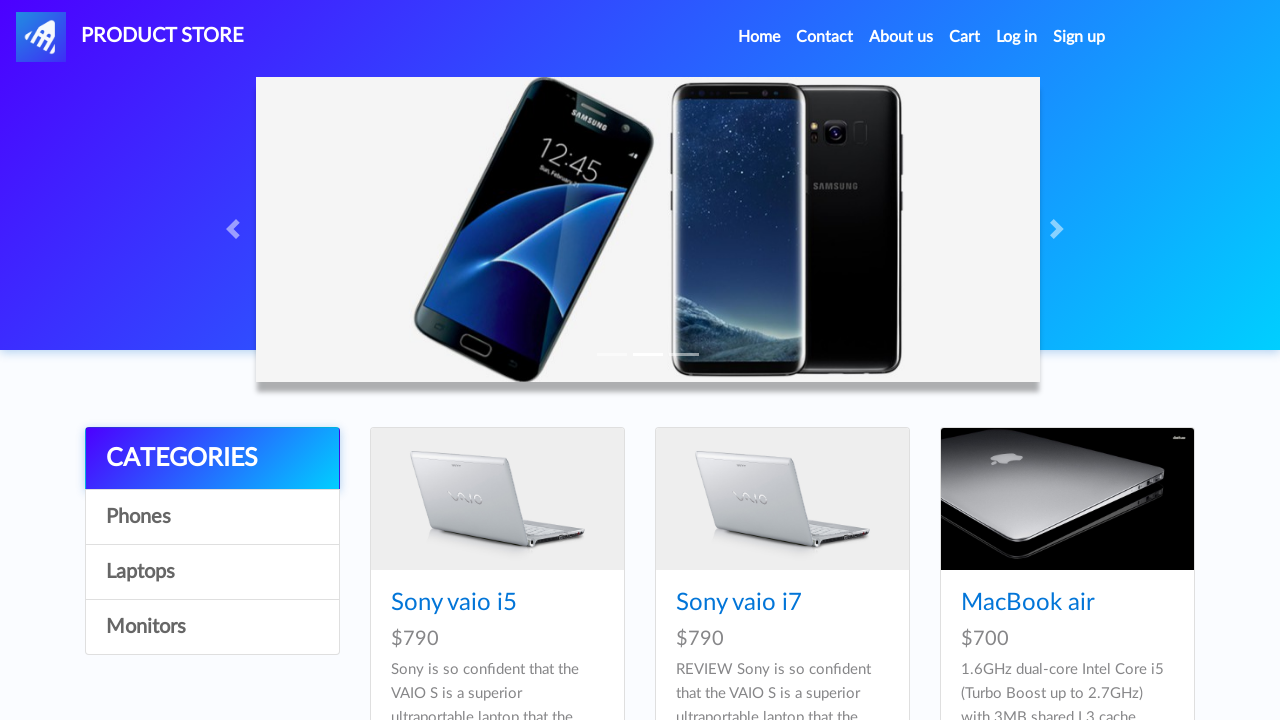

Extracted product details - Name: 2017 Dell 15.6 Inch, Price: $700
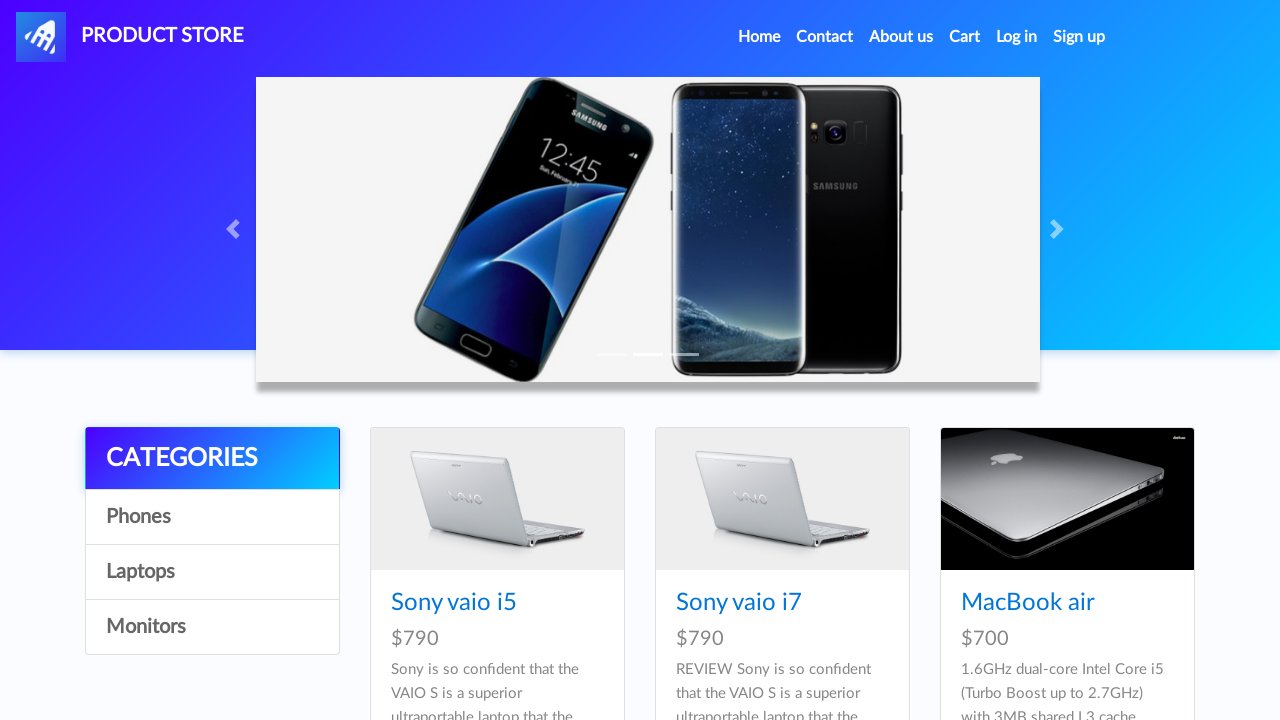

Extracted product details - Name: MacBook Pro, Price: $1100
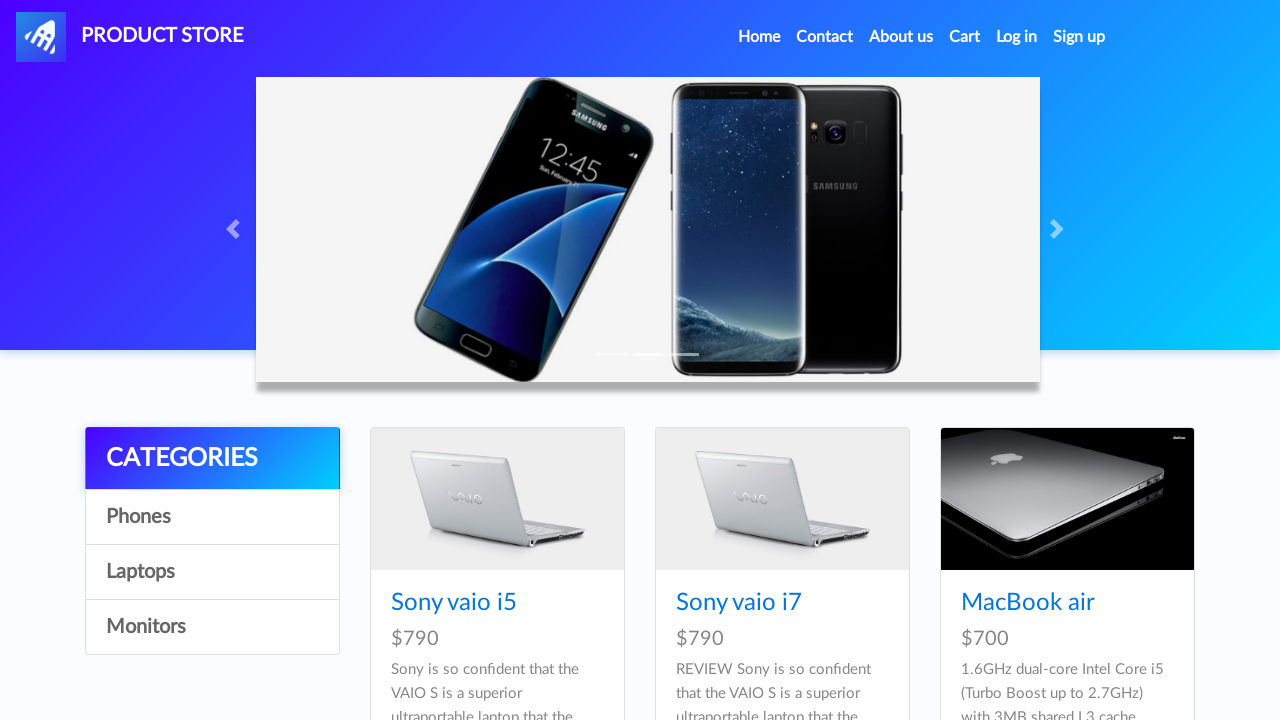

Re-fetched category elements from the DOM
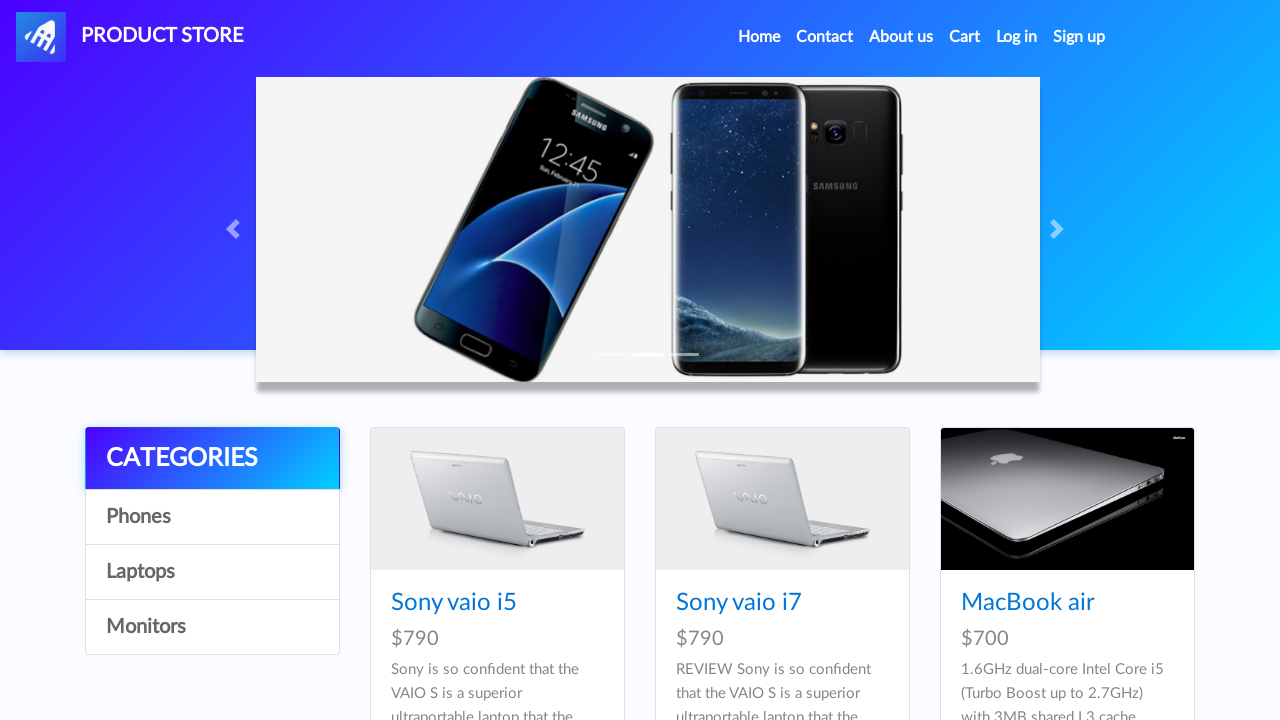

Clicked on category: Monitors
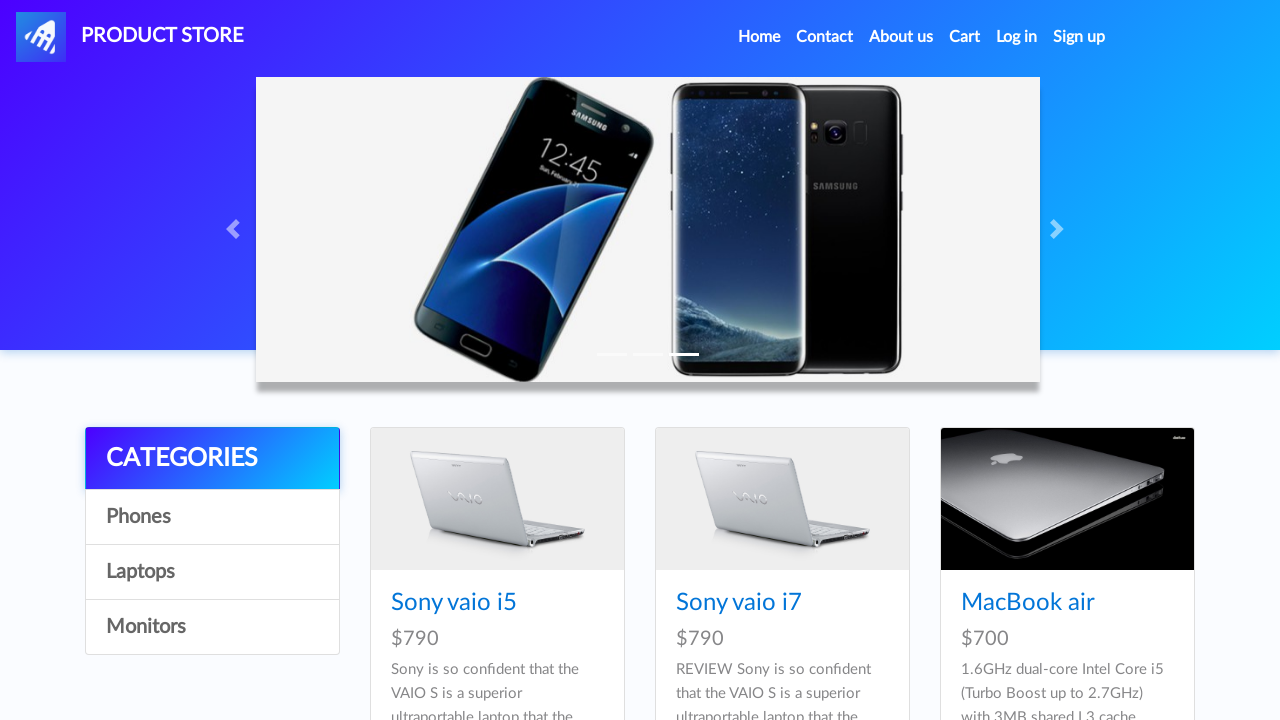

Waited for product cards to load for Monitors
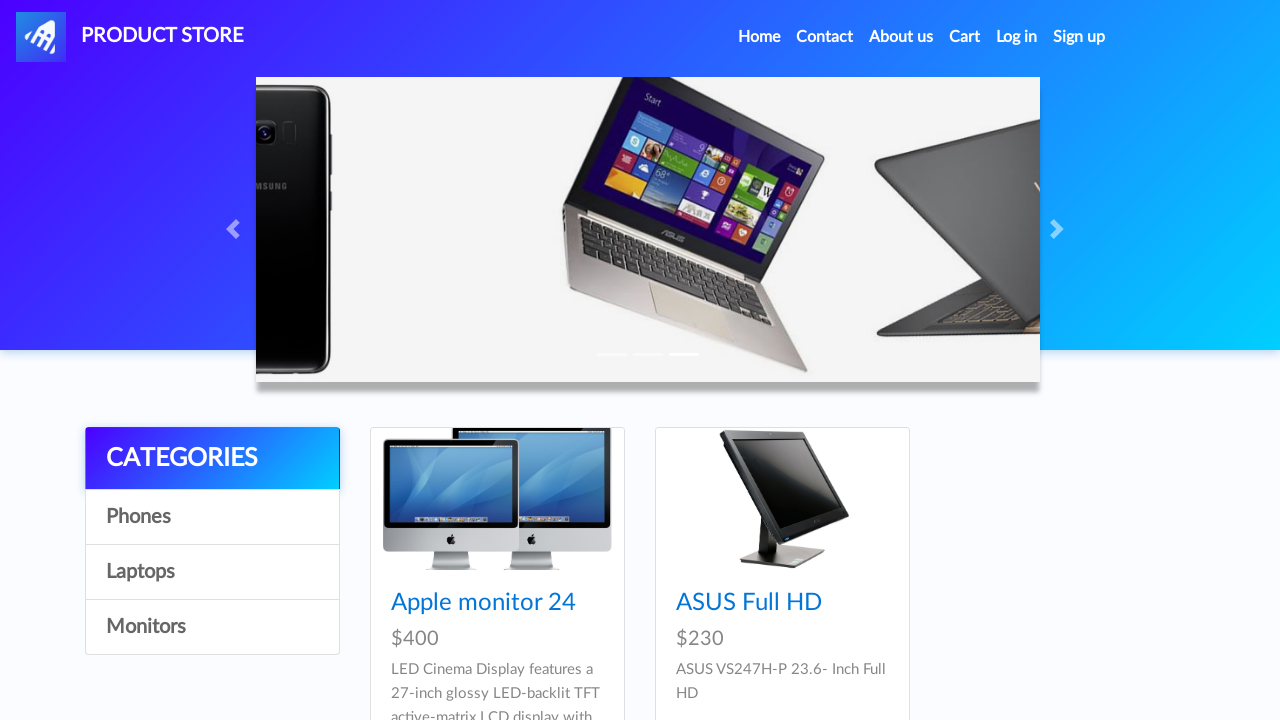

Retrieved 2 product cards for Monitors
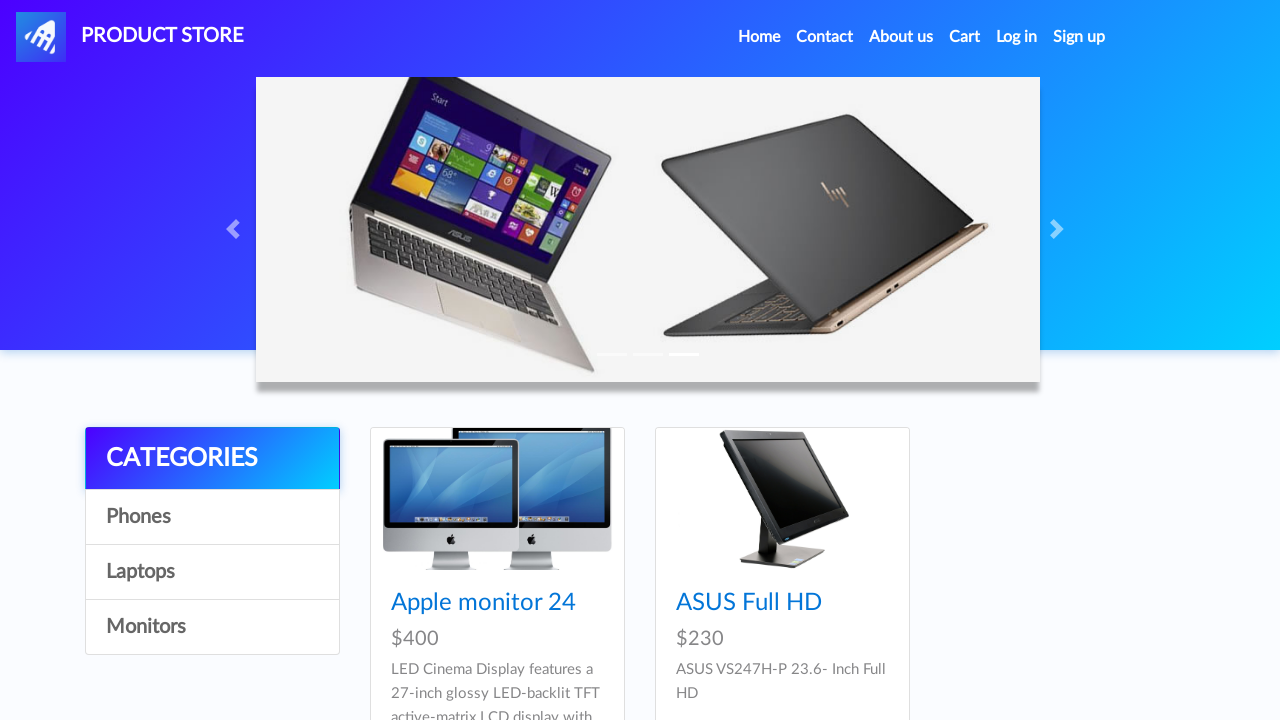

Extracted product details - Name: Apple monitor 24, Price: $400
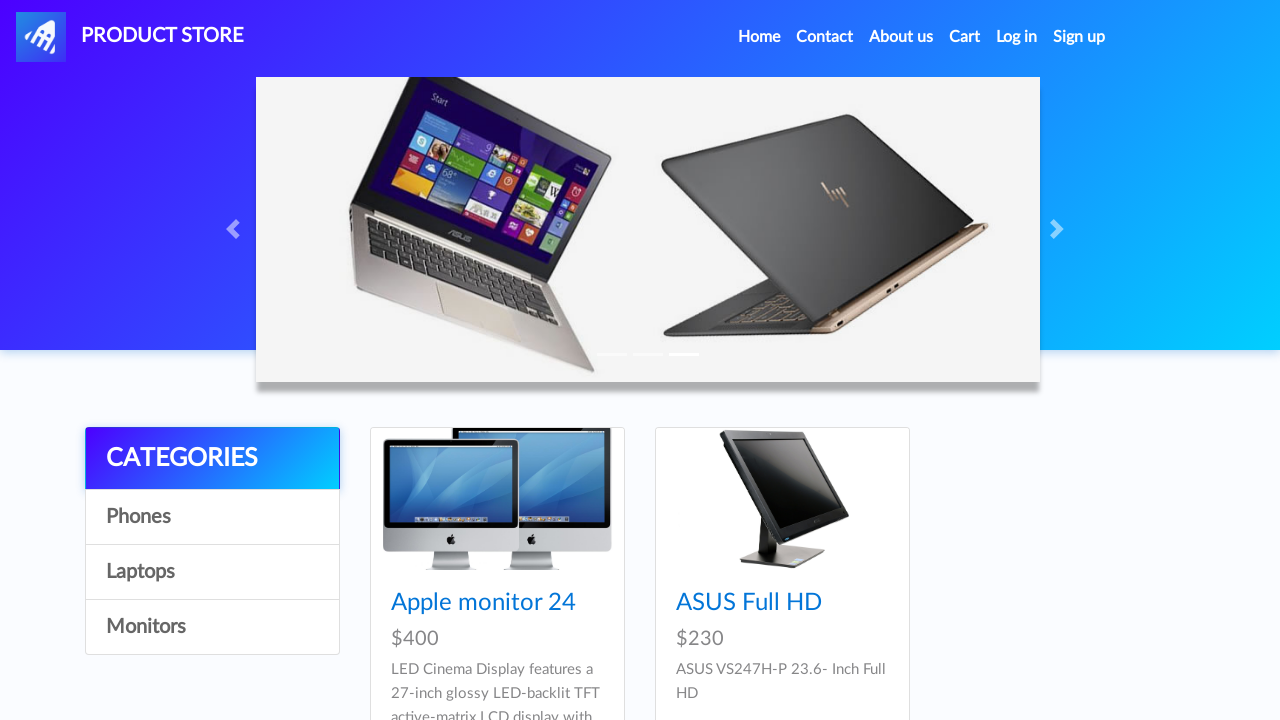

Extracted product details - Name: ASUS Full HD, Price: $230
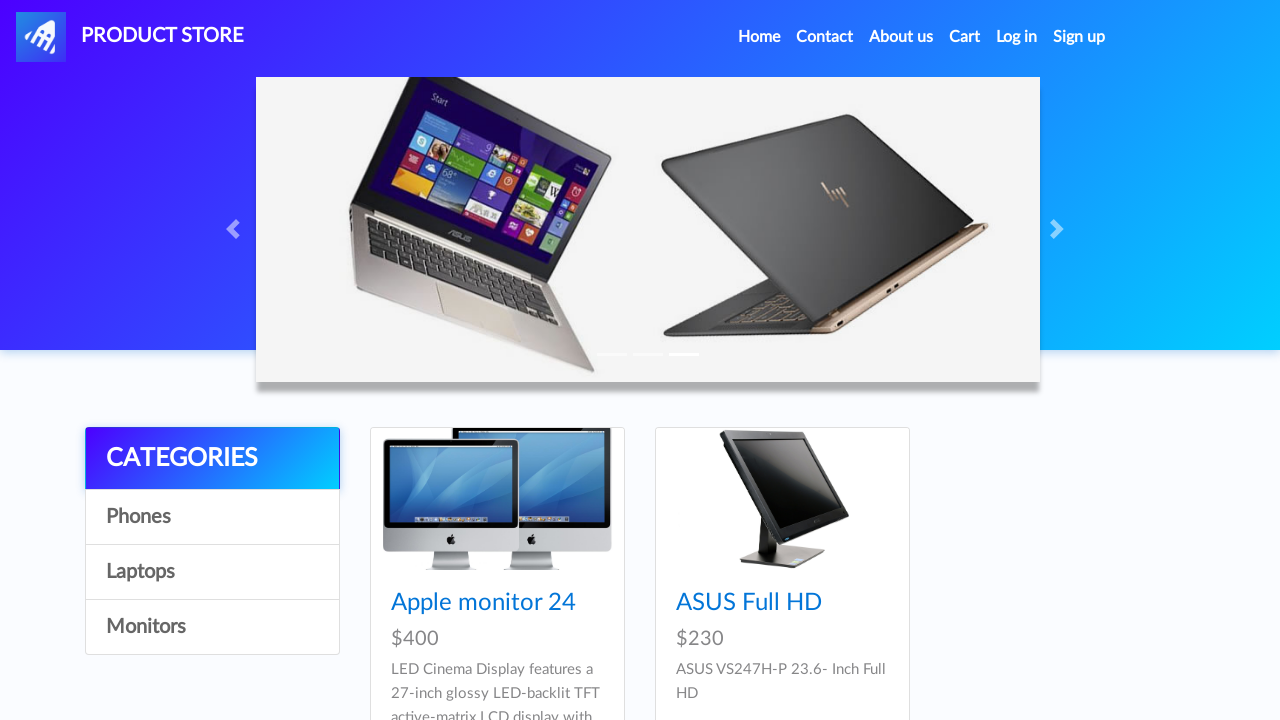

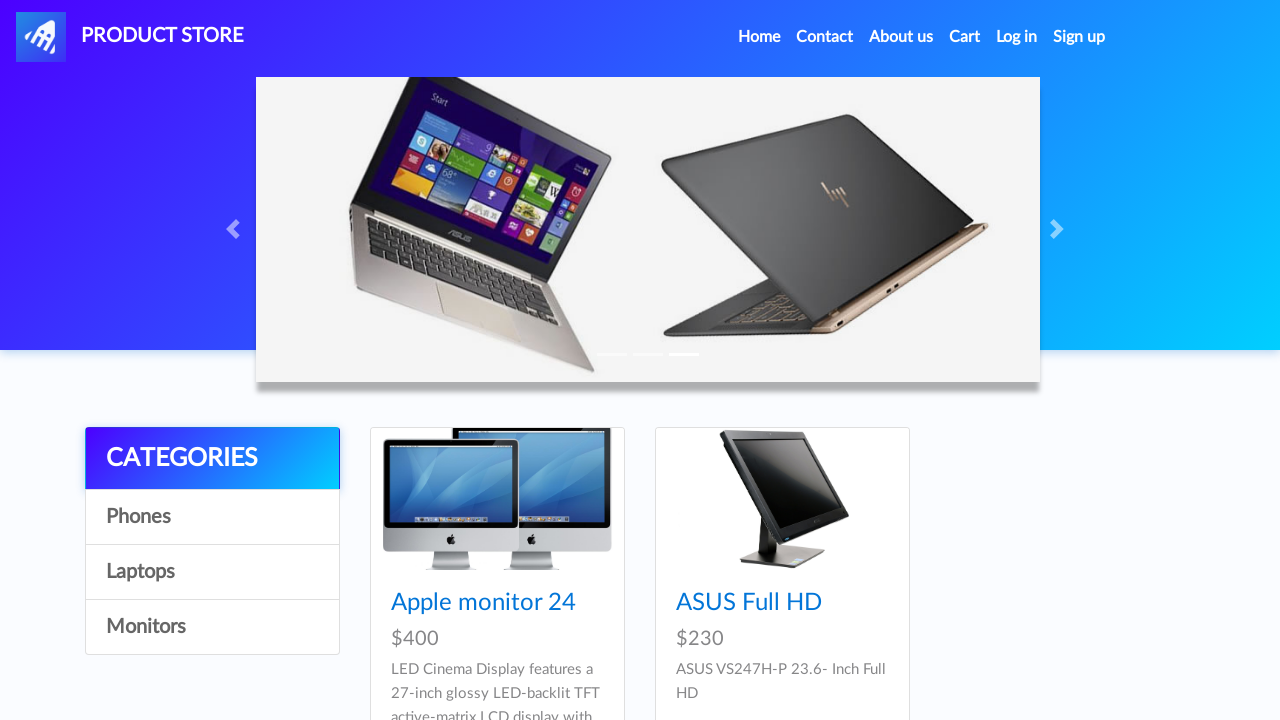